Tests scrolling to an input element on a page with custom scrollbars and entering text into it

Starting URL: http://manos.malihu.gr/repository/custom-scrollbar/demo/examples/complete_examples.html

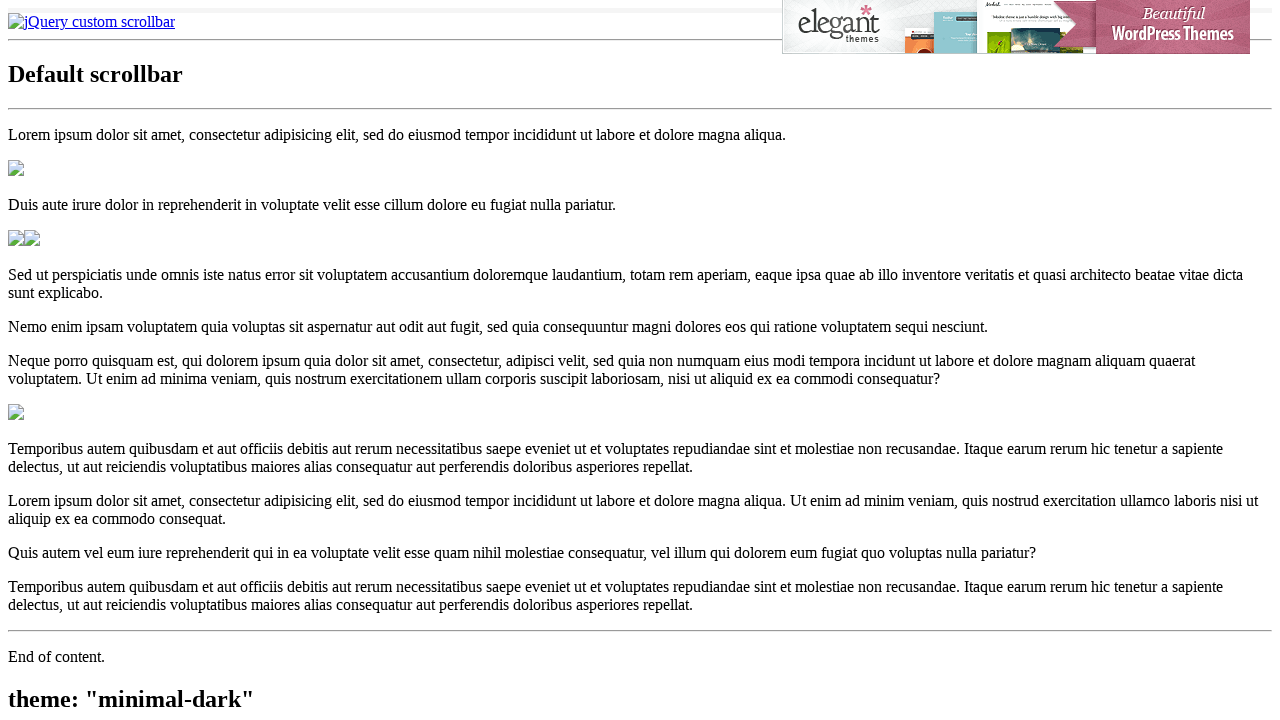

Waited 1 second for page to load
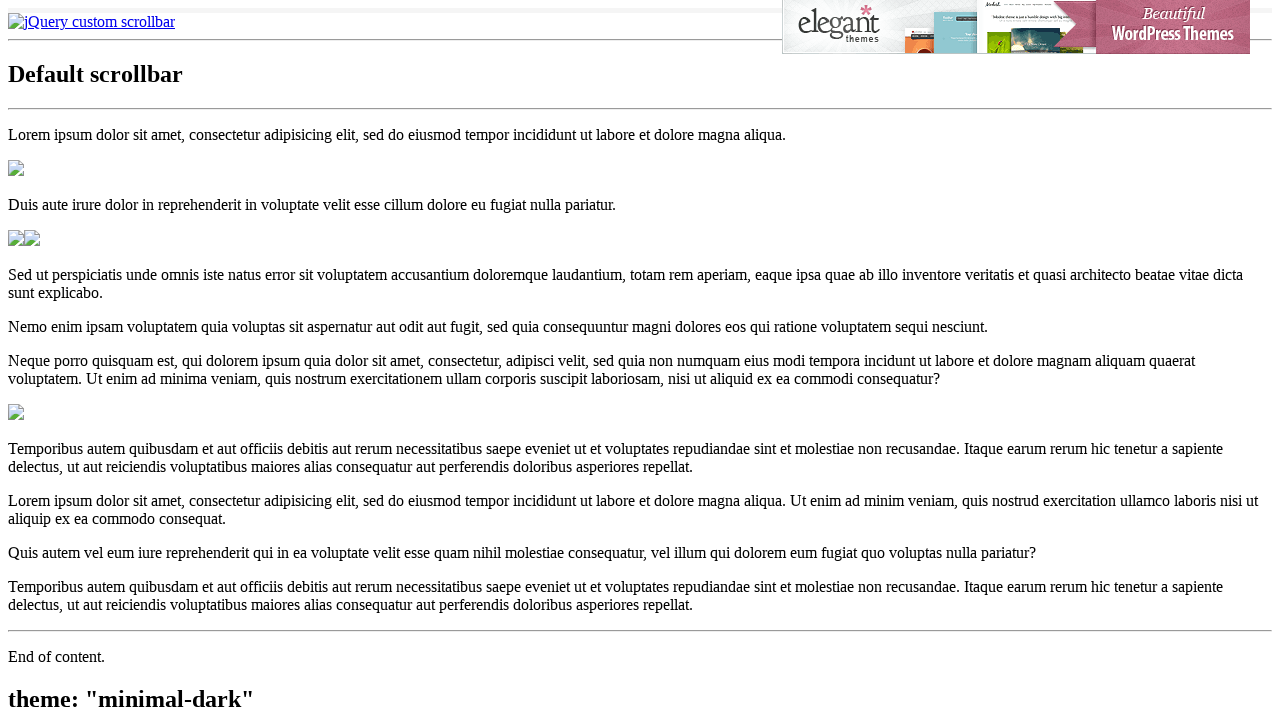

Located the input element on the page
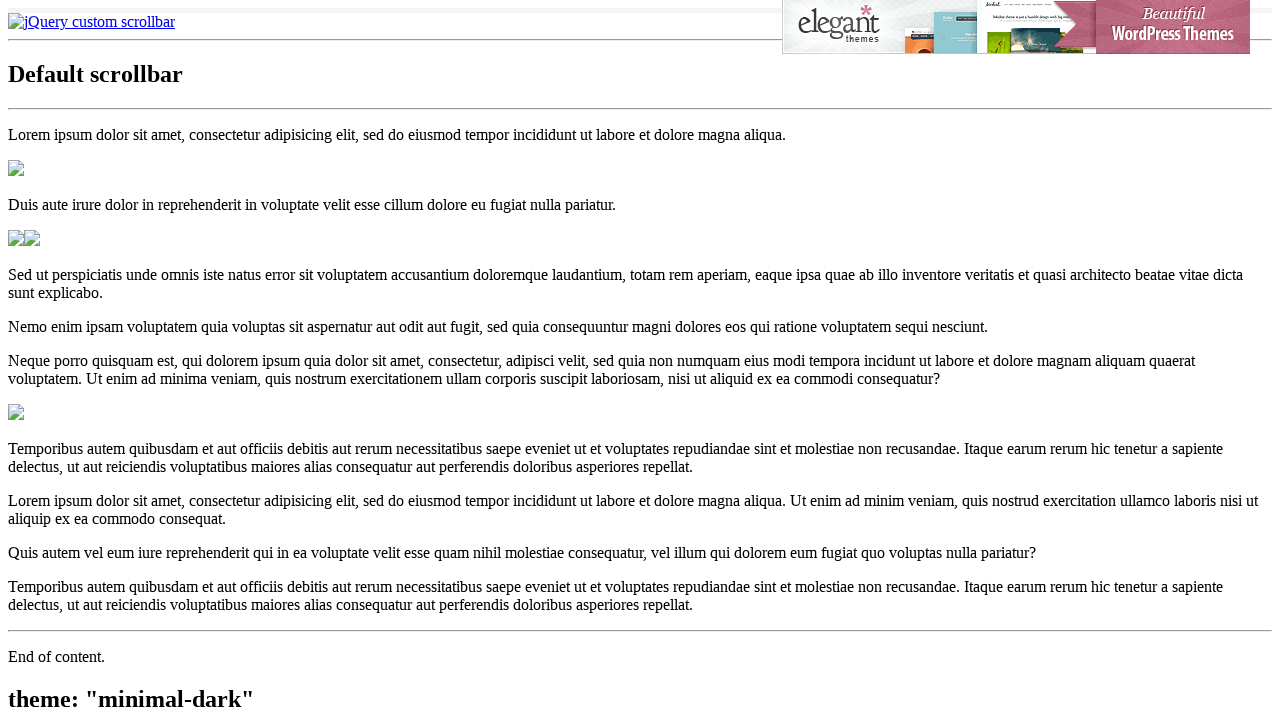

Scrolled to the input element using custom scrollbars
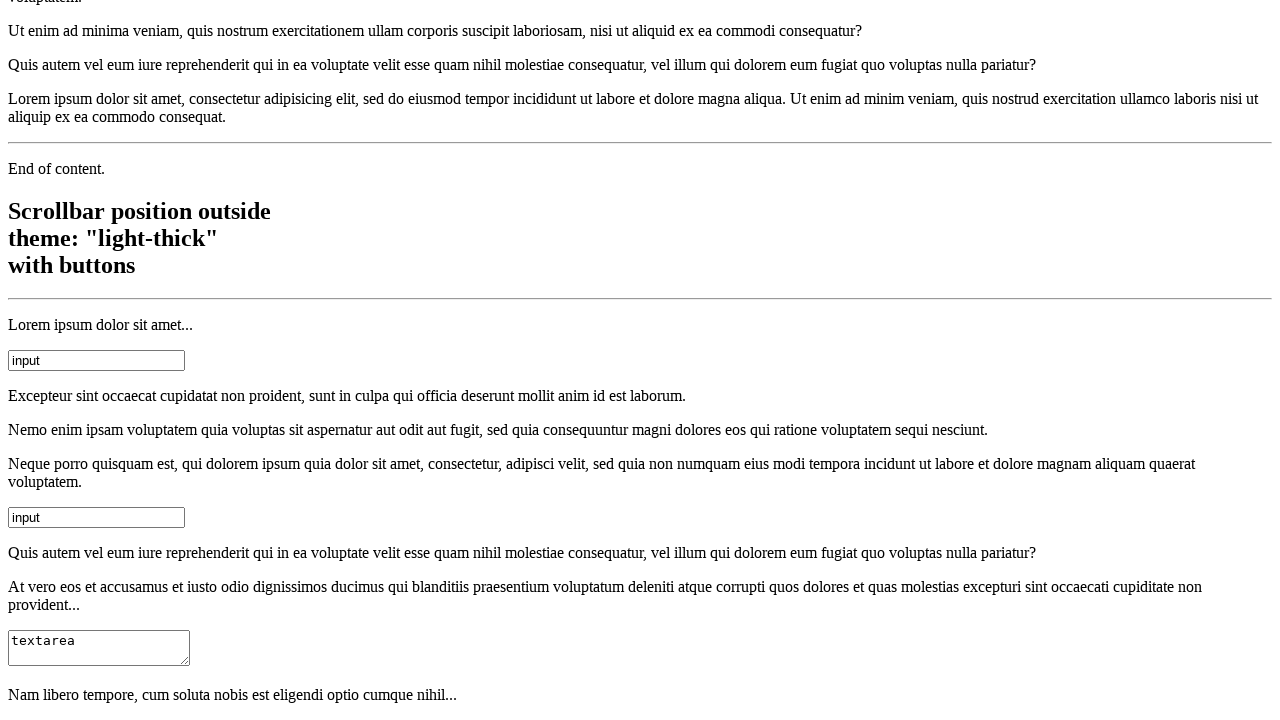

Cleared the input field on (//input[@value='input'])[1]
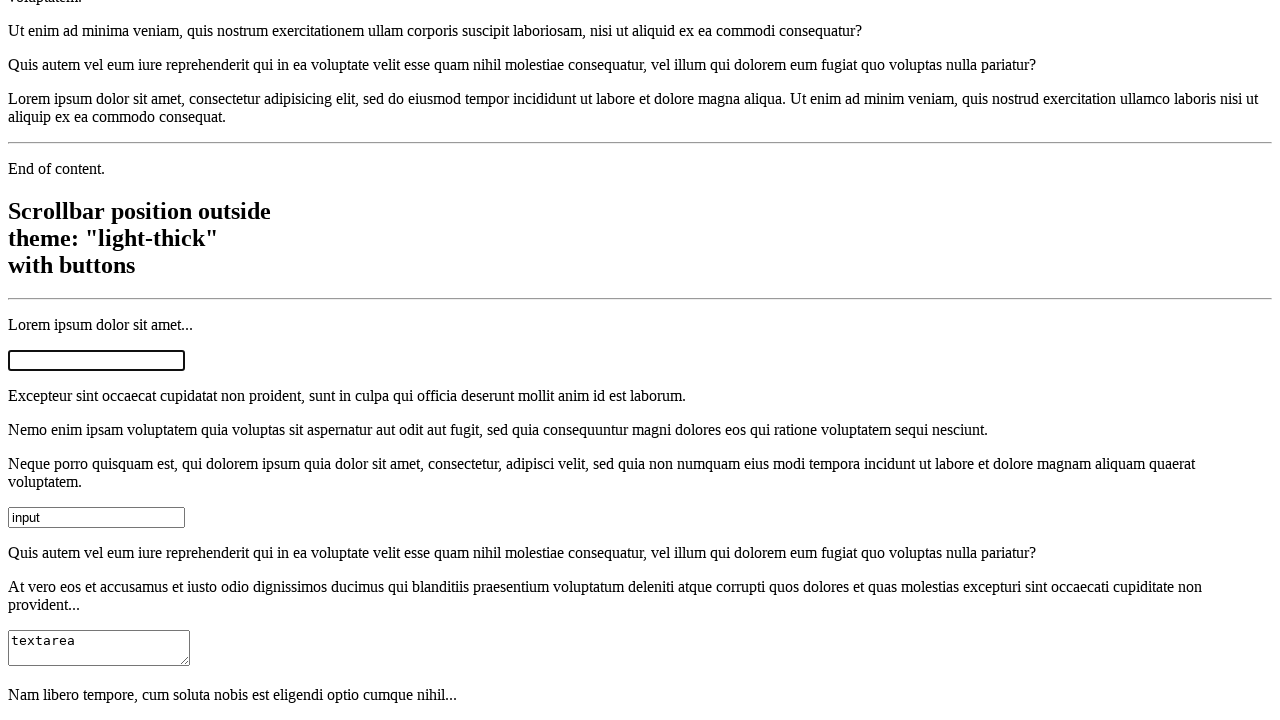

Entered 'Archana' into the input field on (//input[@value='input'])[1]
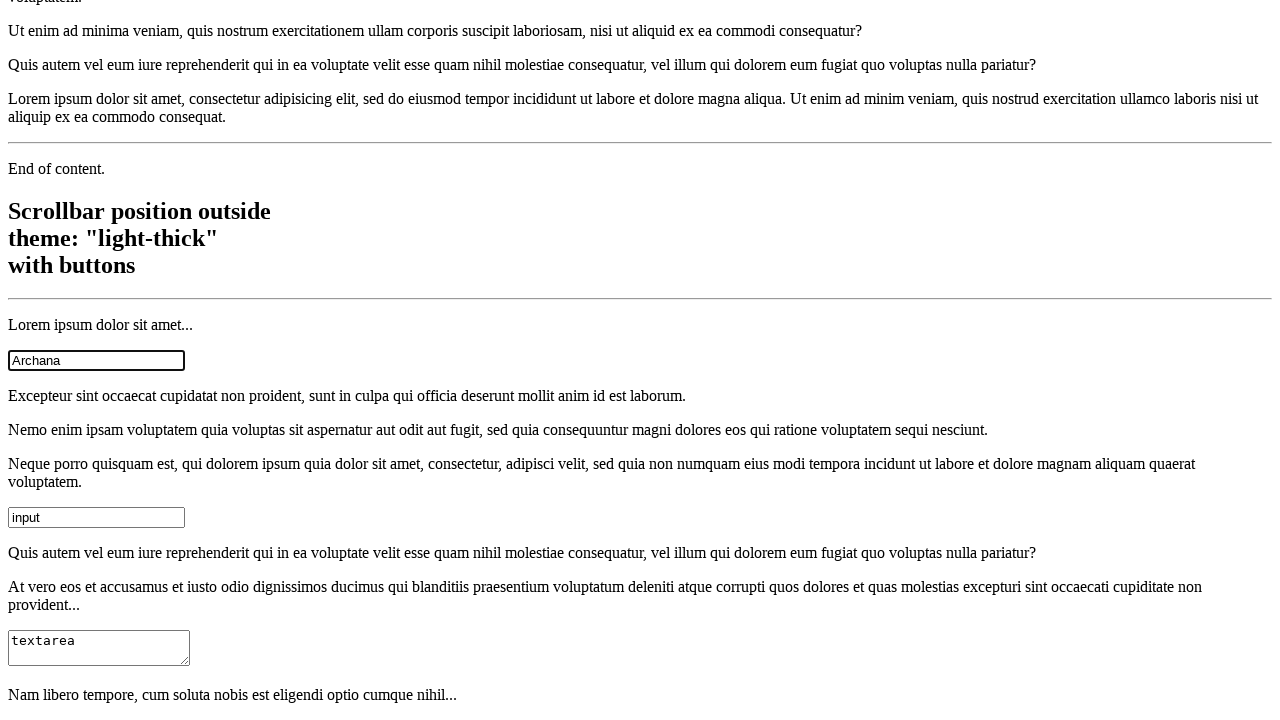

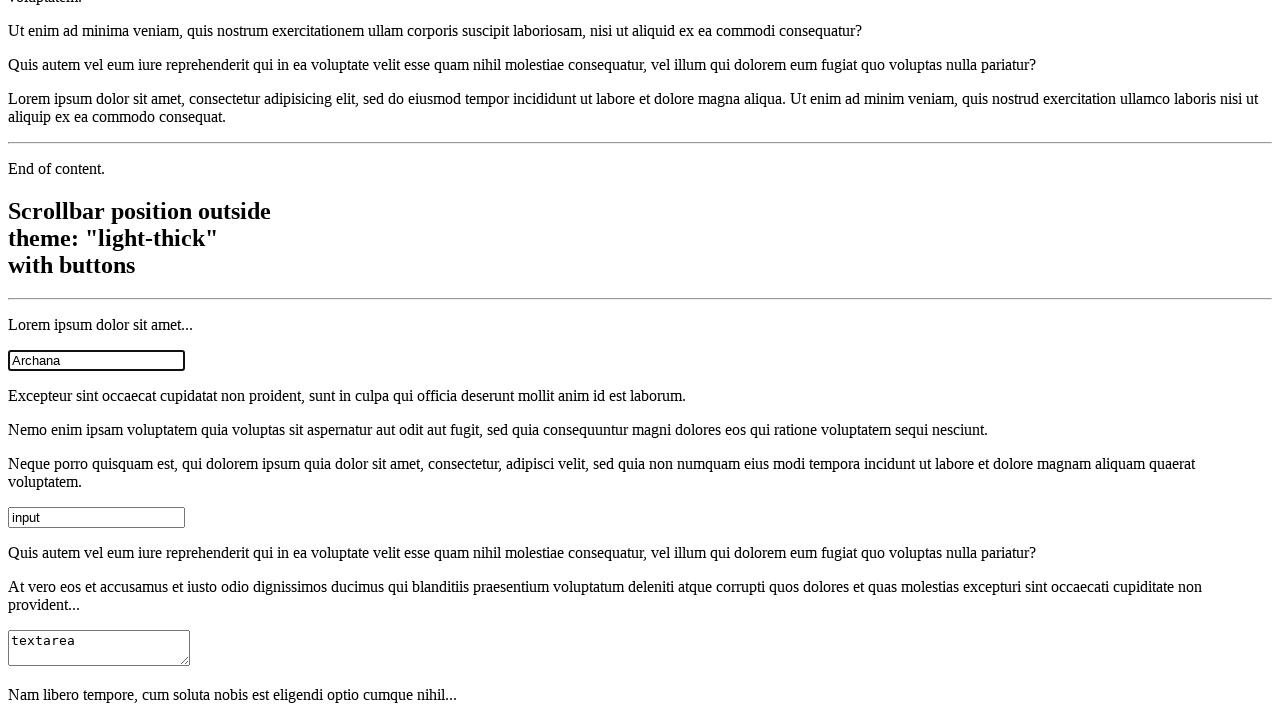